Tests window management functionality by opening multiple Myntra category pages in new windows and manipulating window properties like size and position

Starting URL: https://www.myntra.com/?utm_source=dms_google&utm_medium=searchbrand_cpc&utm_campaign=dms_google_searchbrand_cpc_Search_Brand_Myntra_Brand_India_BM_TROAS_SOK_New&gad_source=1&gclid=Cj0KCQjw2ou2BhCCARIsANAwM2HUTMae1qFJWKTPX7YIRQznzinPje7WABRnVOoVkJPFYhINvaZEJ9gaAgINEALw_wcB

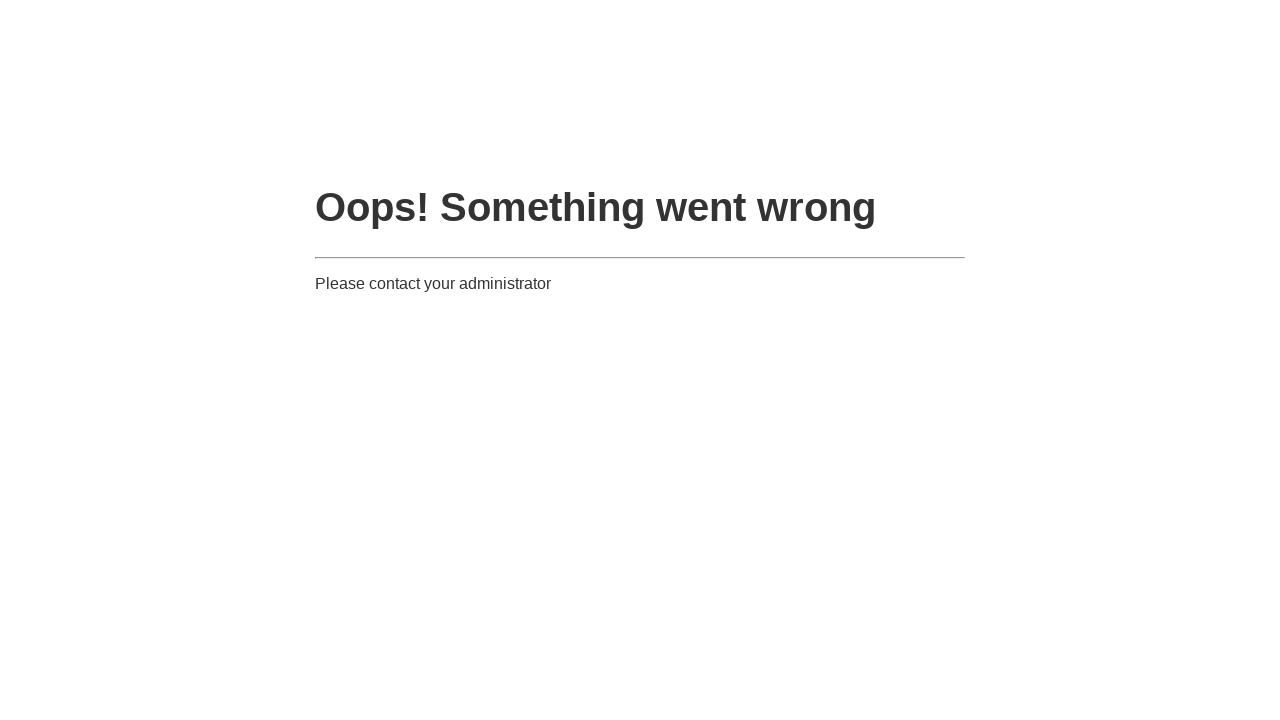

Created new page for men's category
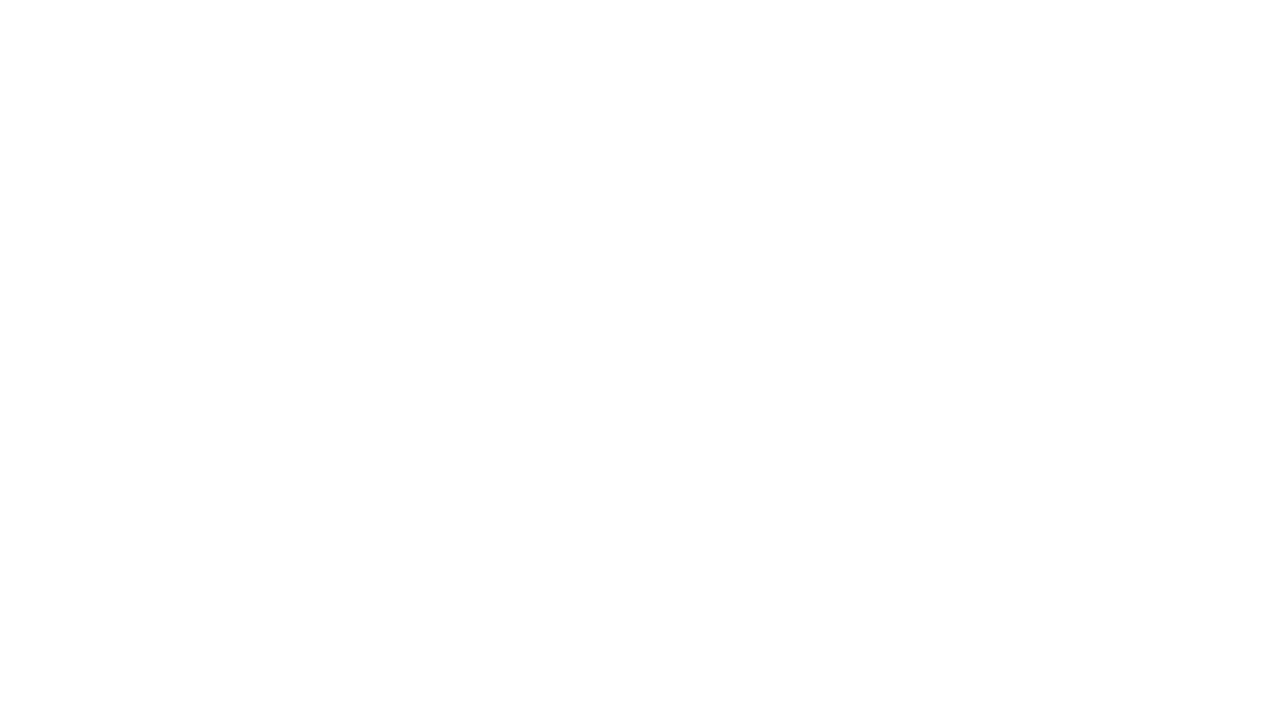

Navigated to Myntra men's category page
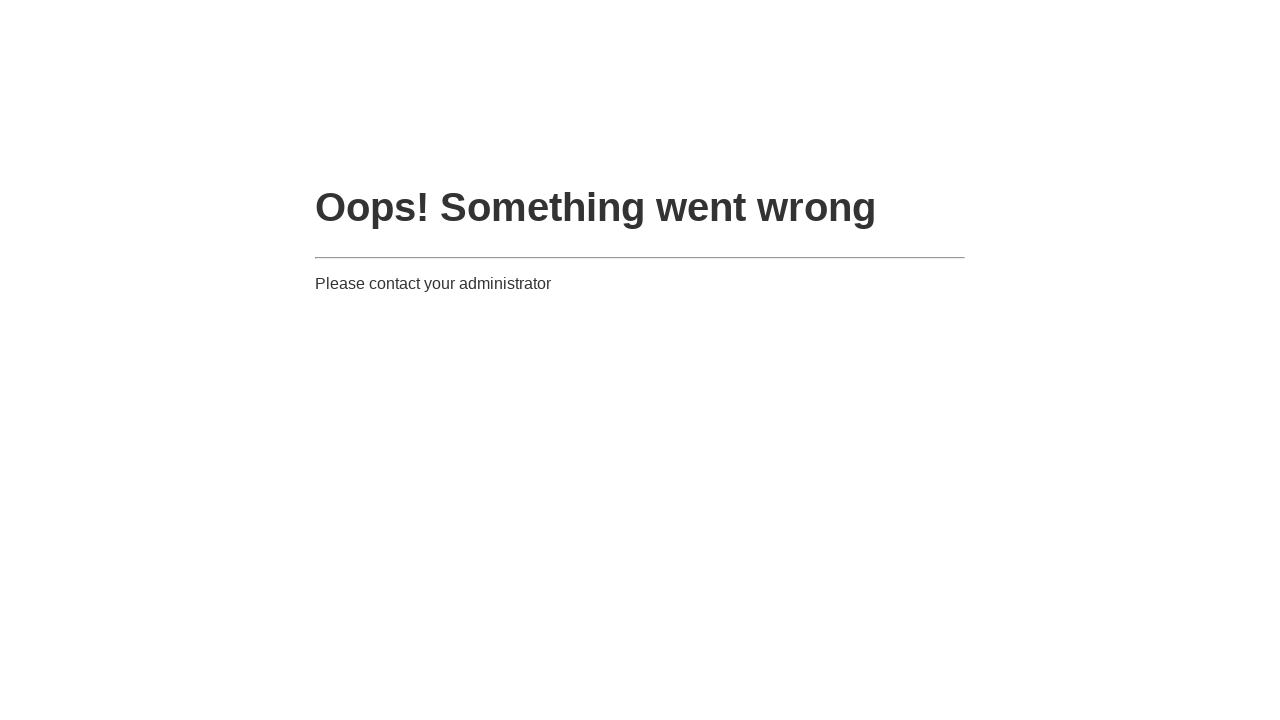

Created new page for women's category
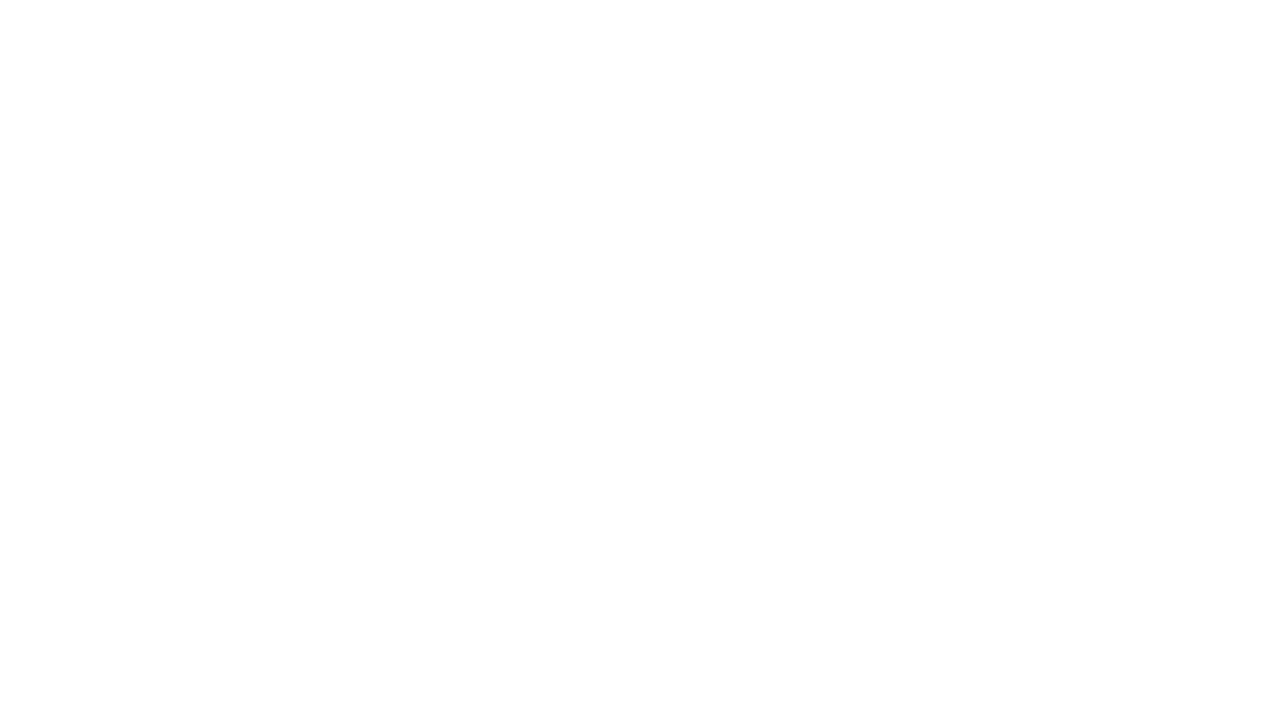

Navigated to Myntra women's category page
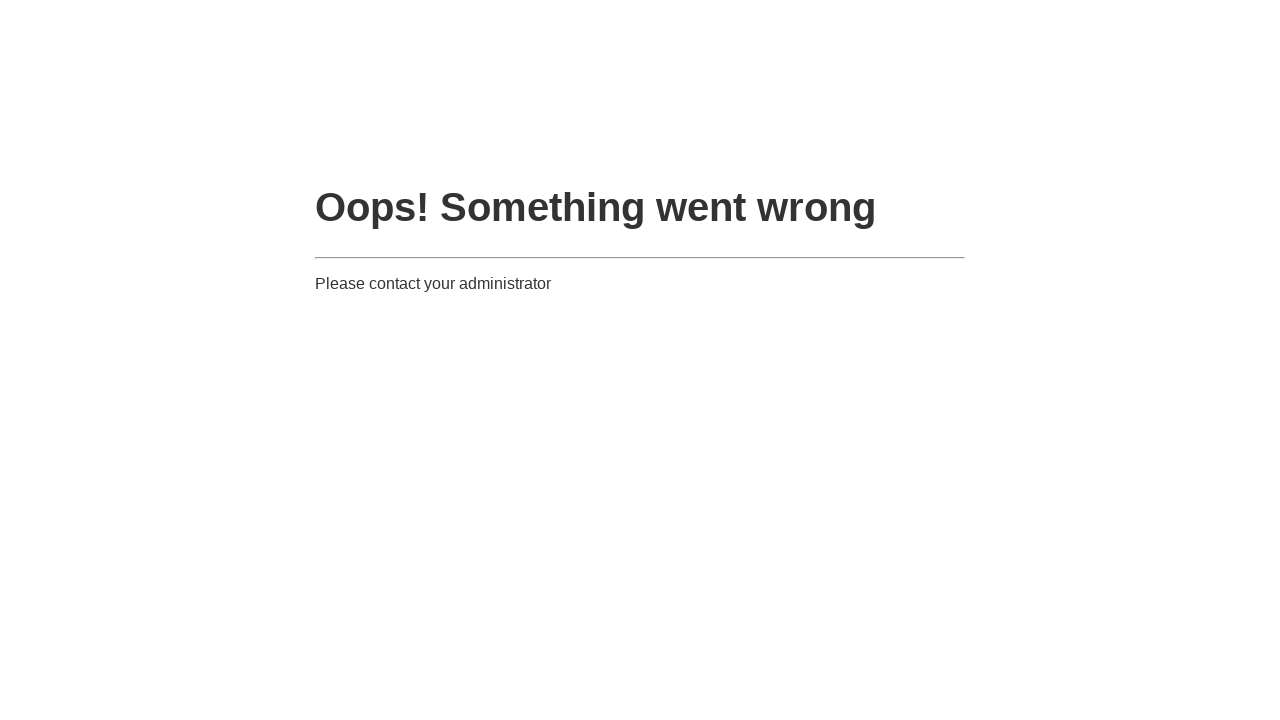

Created new page for kids' category
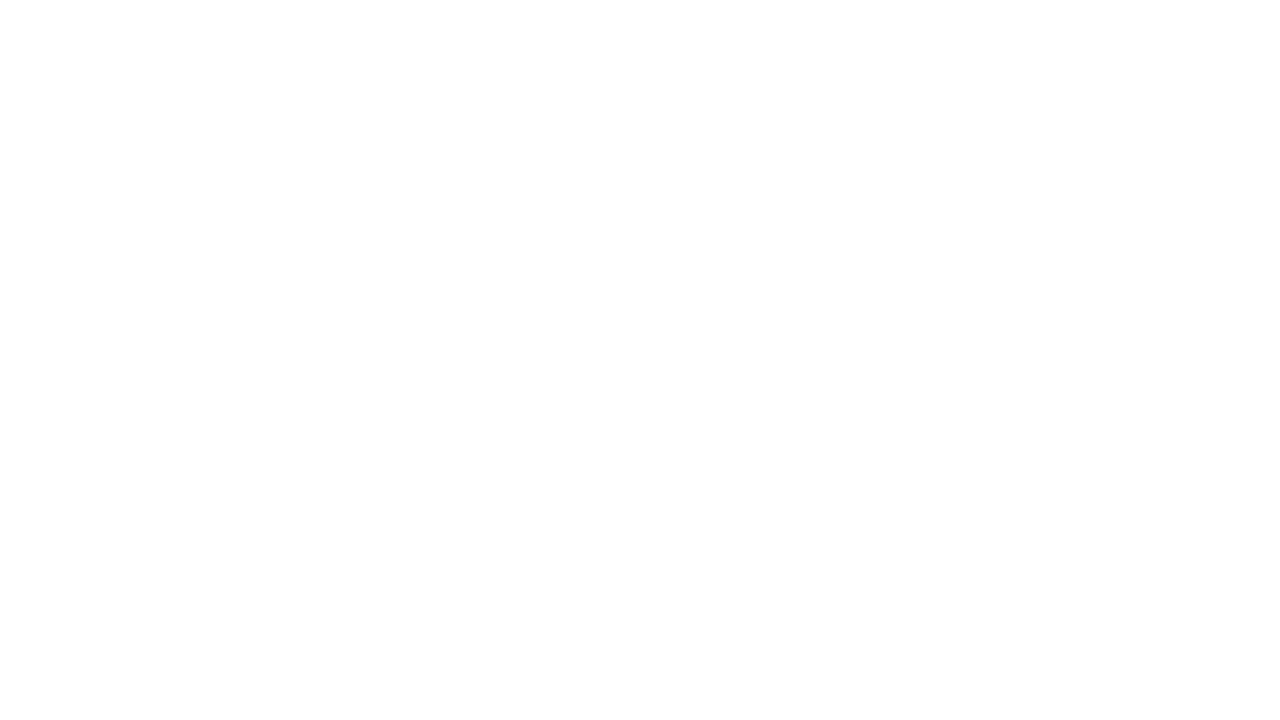

Navigated to Myntra kids' category page
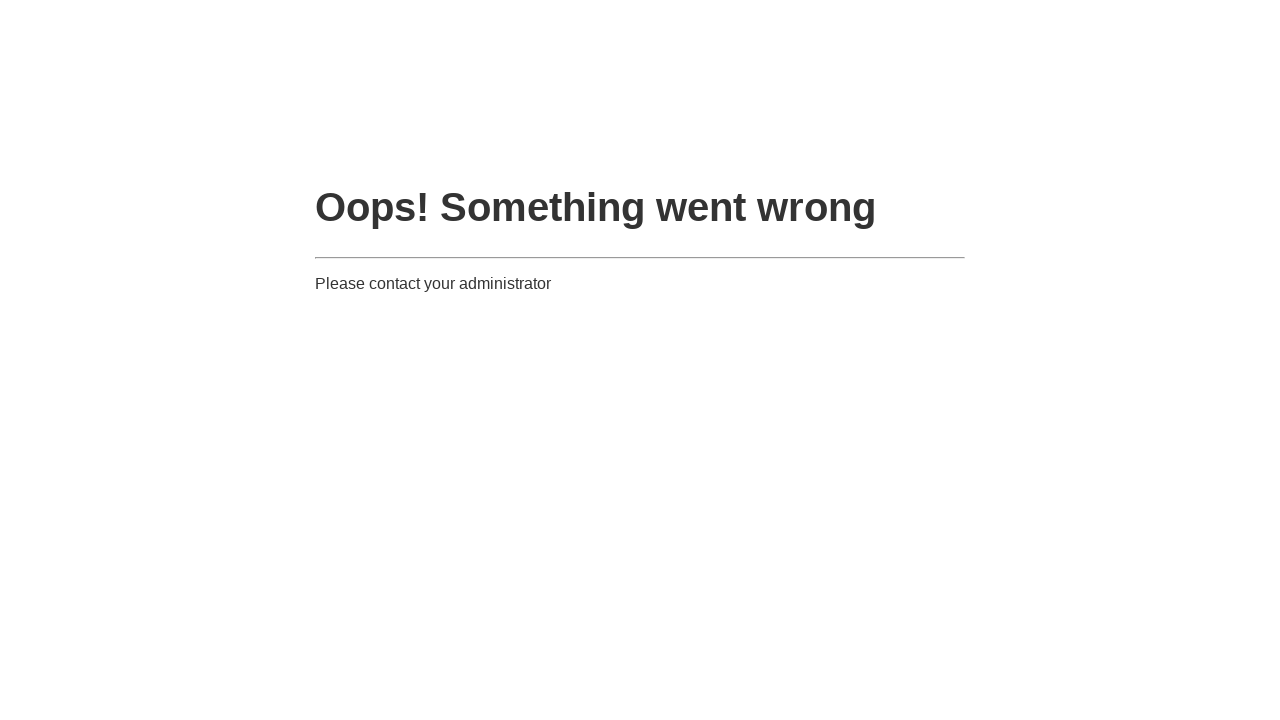

Resized kids page viewport to 800x500 pixels
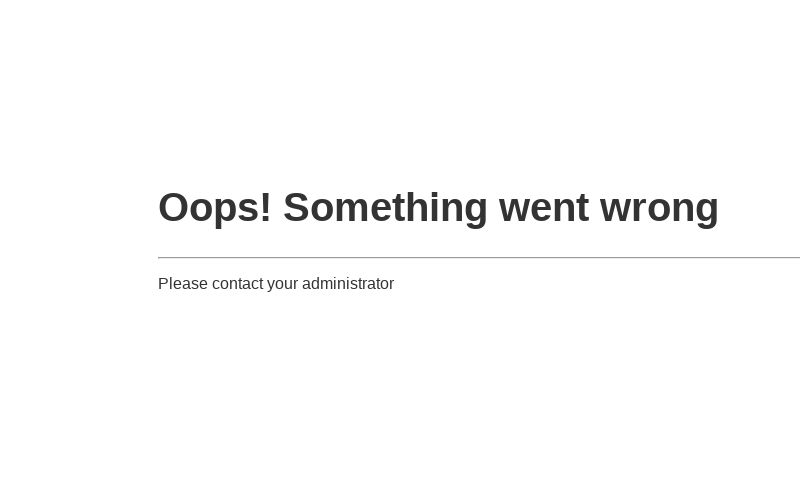

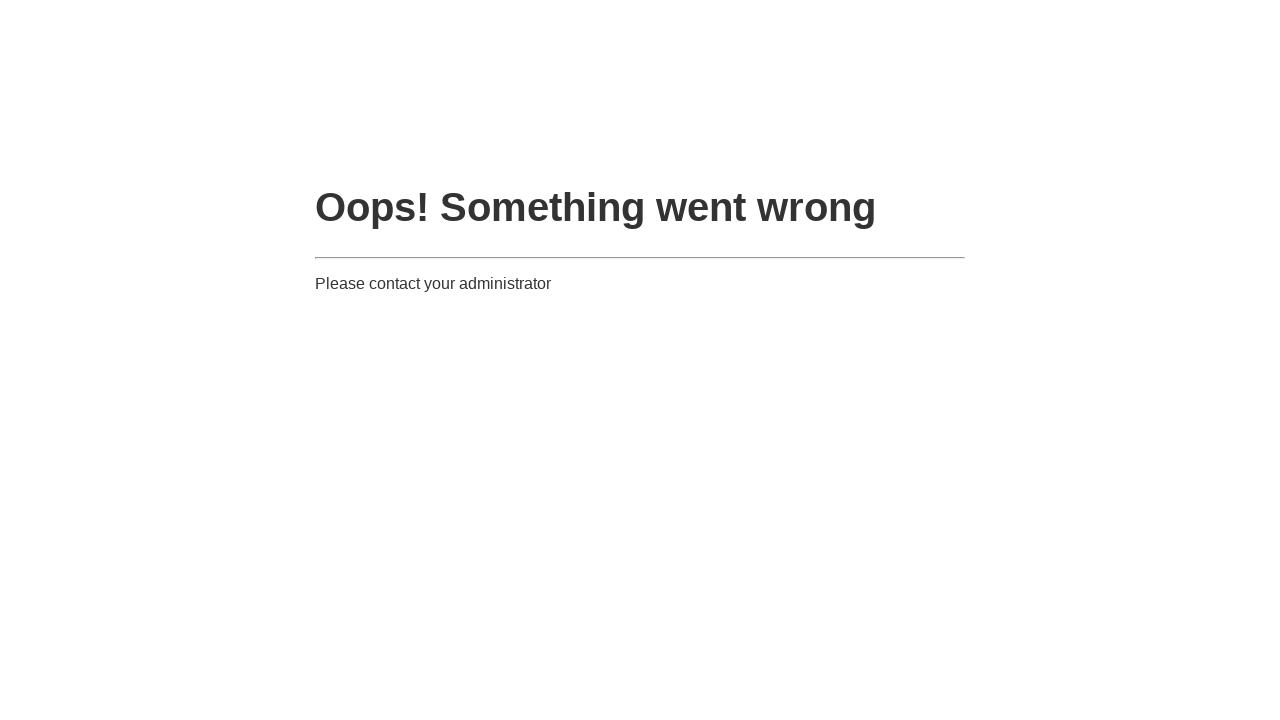